Tests scrolling to the top of a complicated page using JavaScript scroll.

Starting URL: https://ultimateqa.com/complicated-page

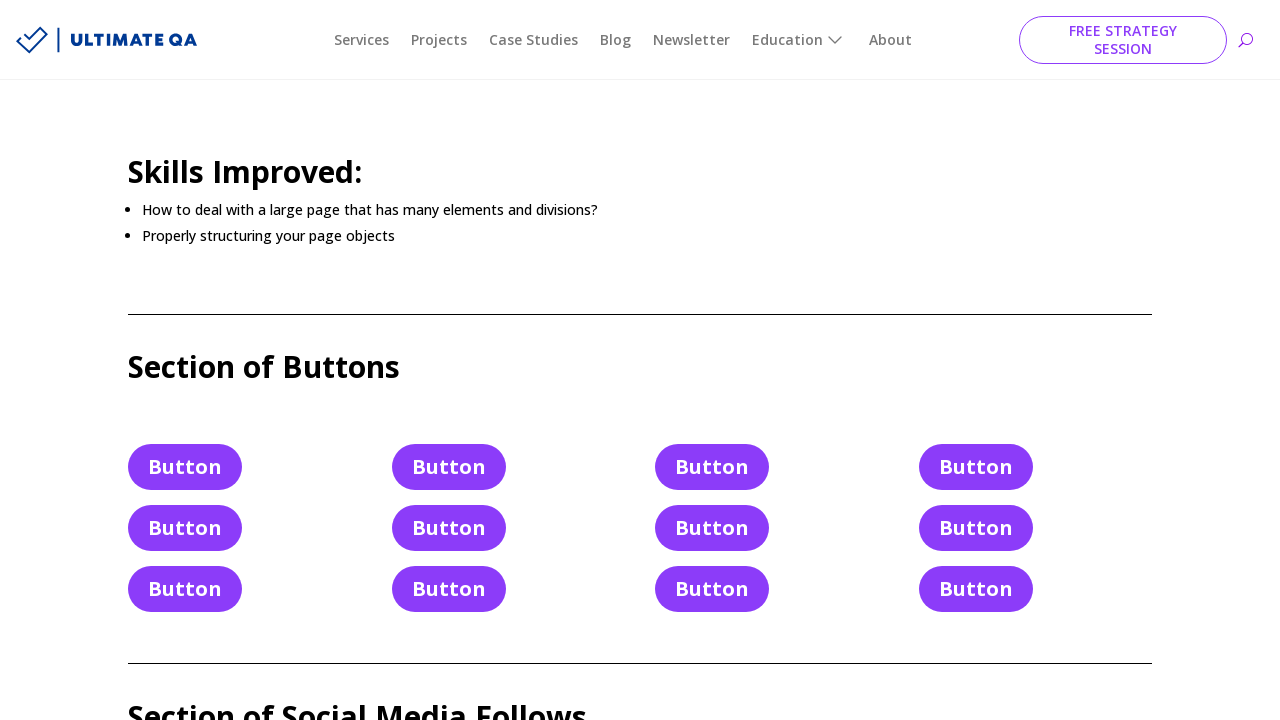

Scrolled down to bottom of complicated page using JavaScript
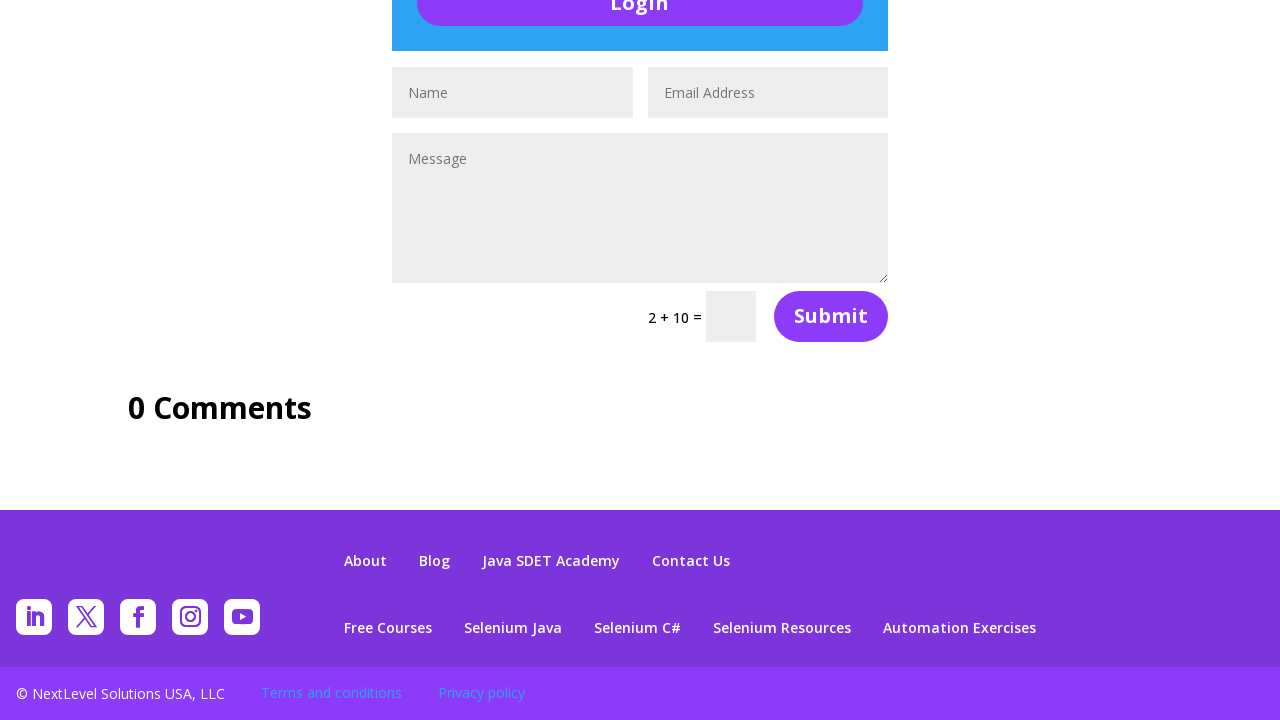

Waited 500ms for scroll animation to complete
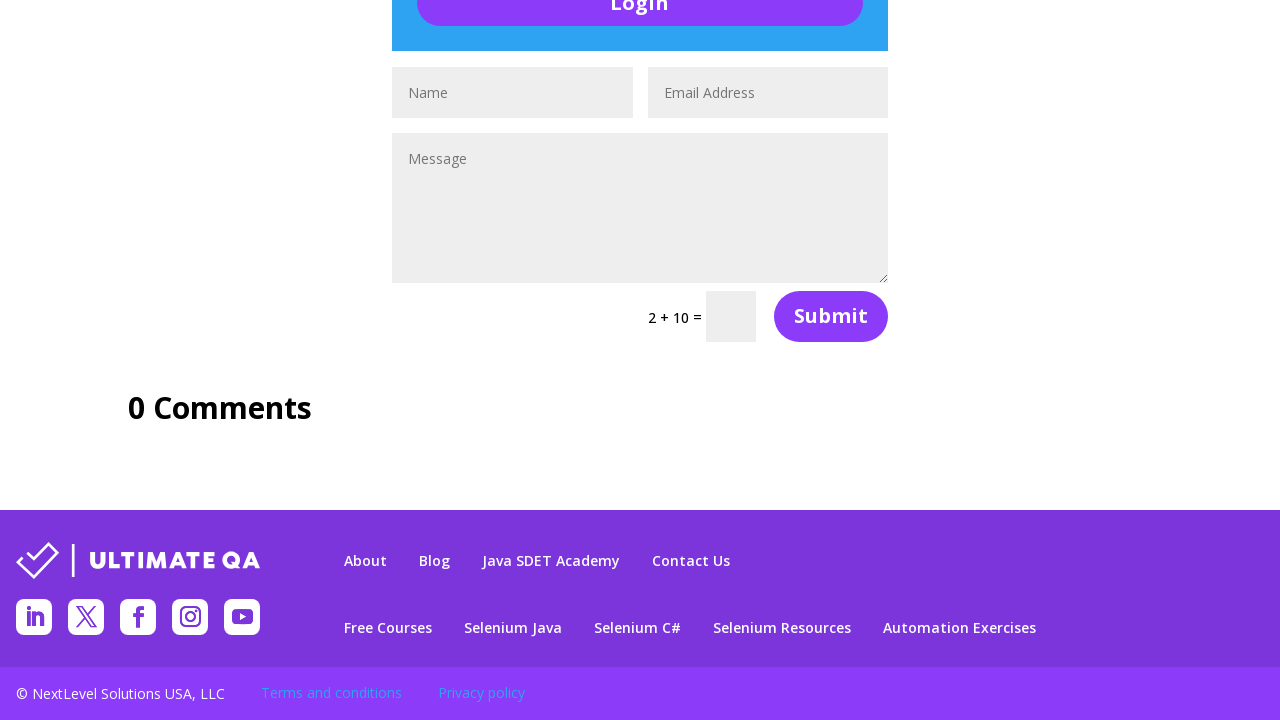

Scrolled back to top of page using JavaScript scroll
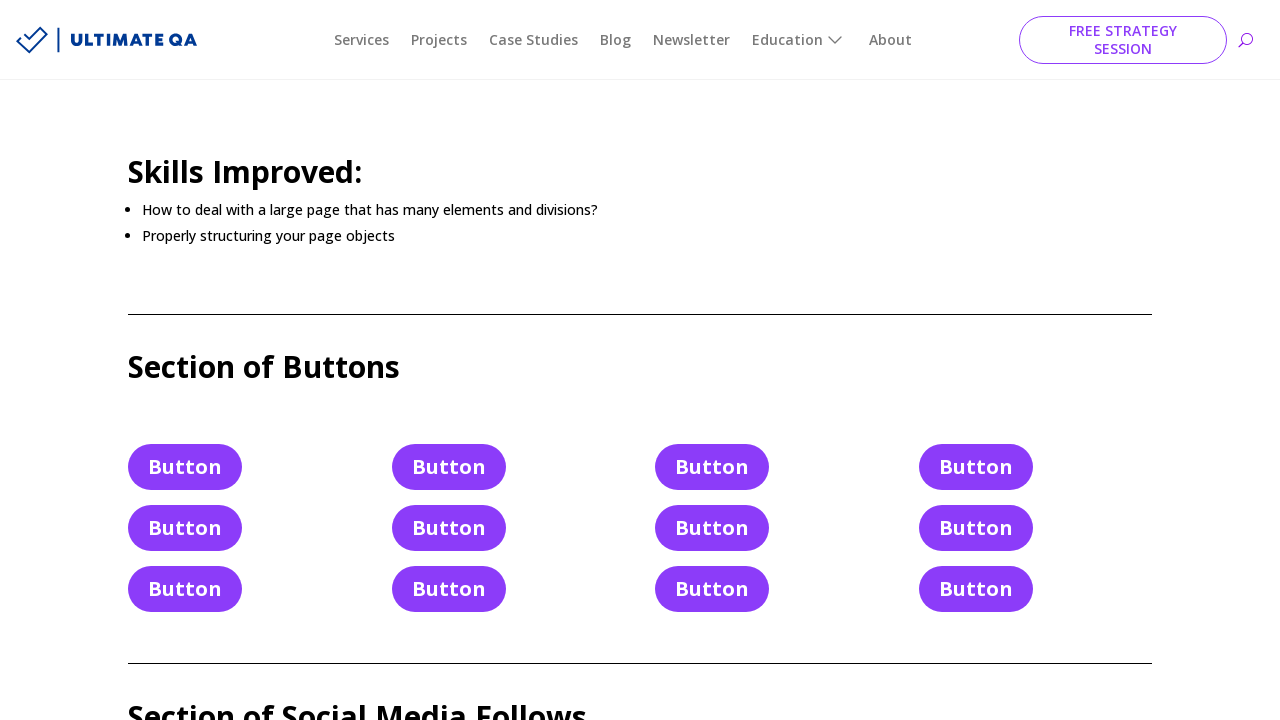

Waited 1000ms for scroll to top animation to complete
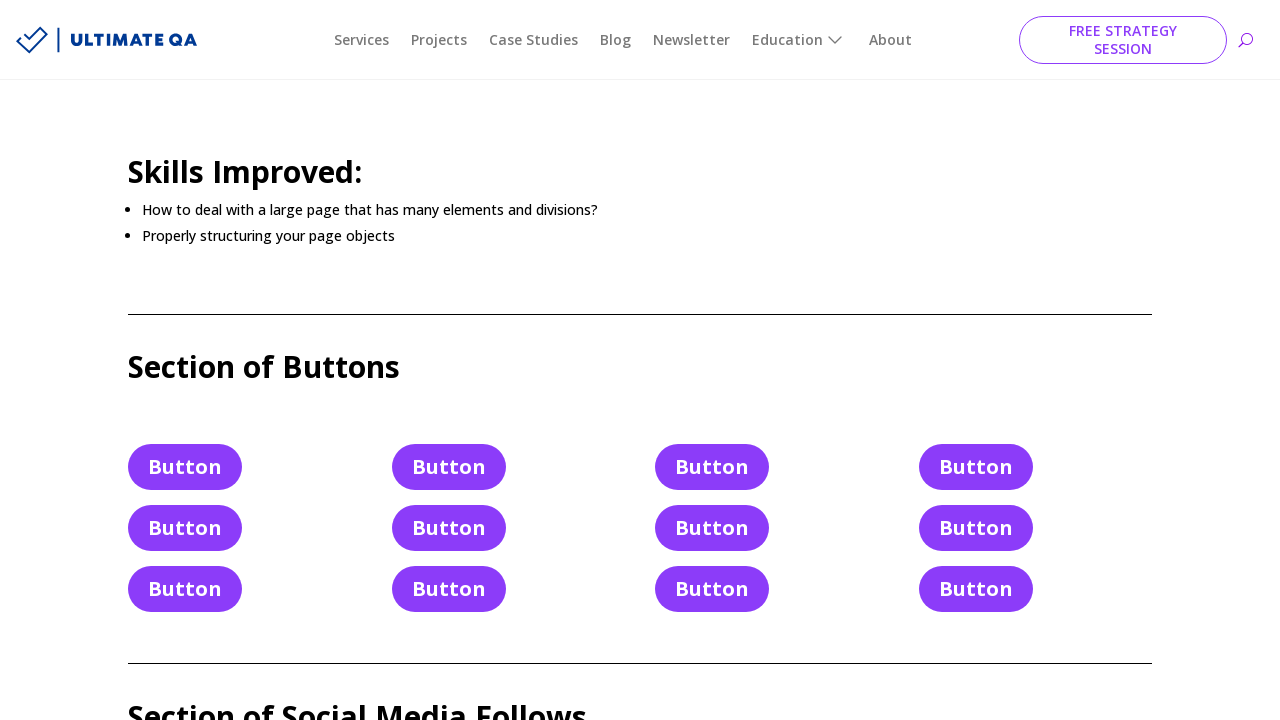

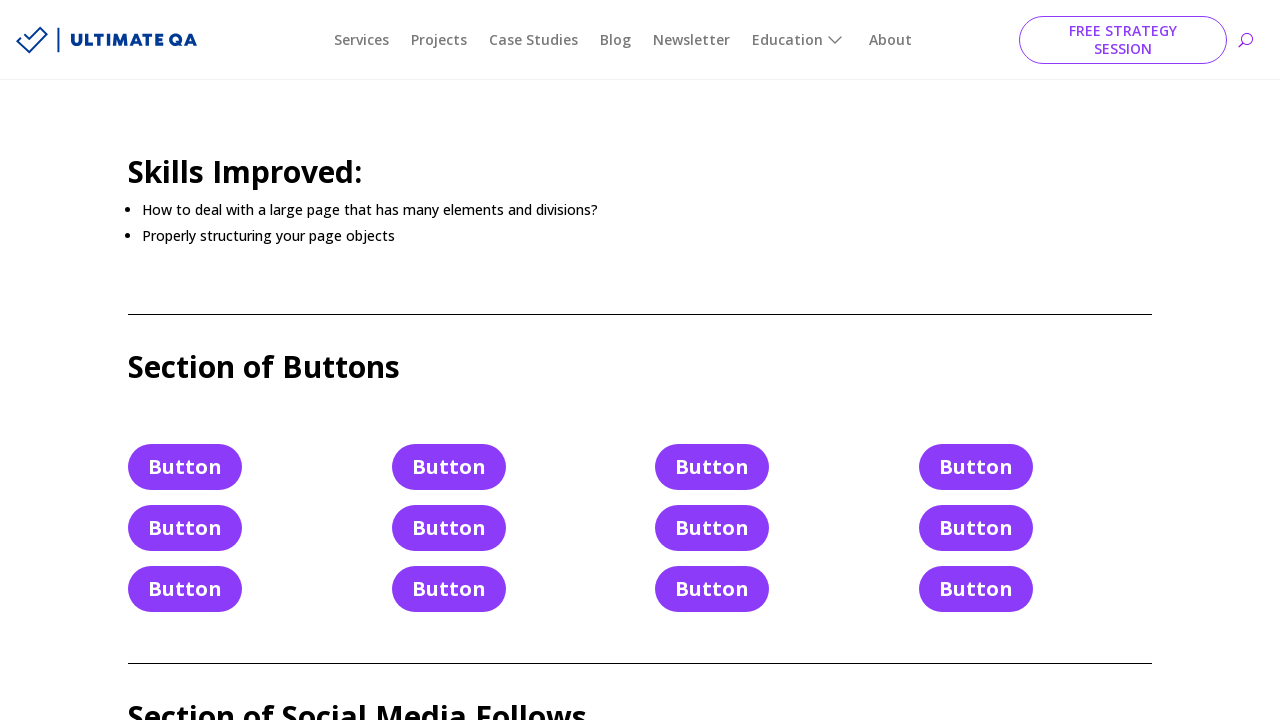